Tests the reset button functionality in the artist recommendation section by entering an artist name and clicking reset to clear the input.

Starting URL: https://ldevr3t2.github.io

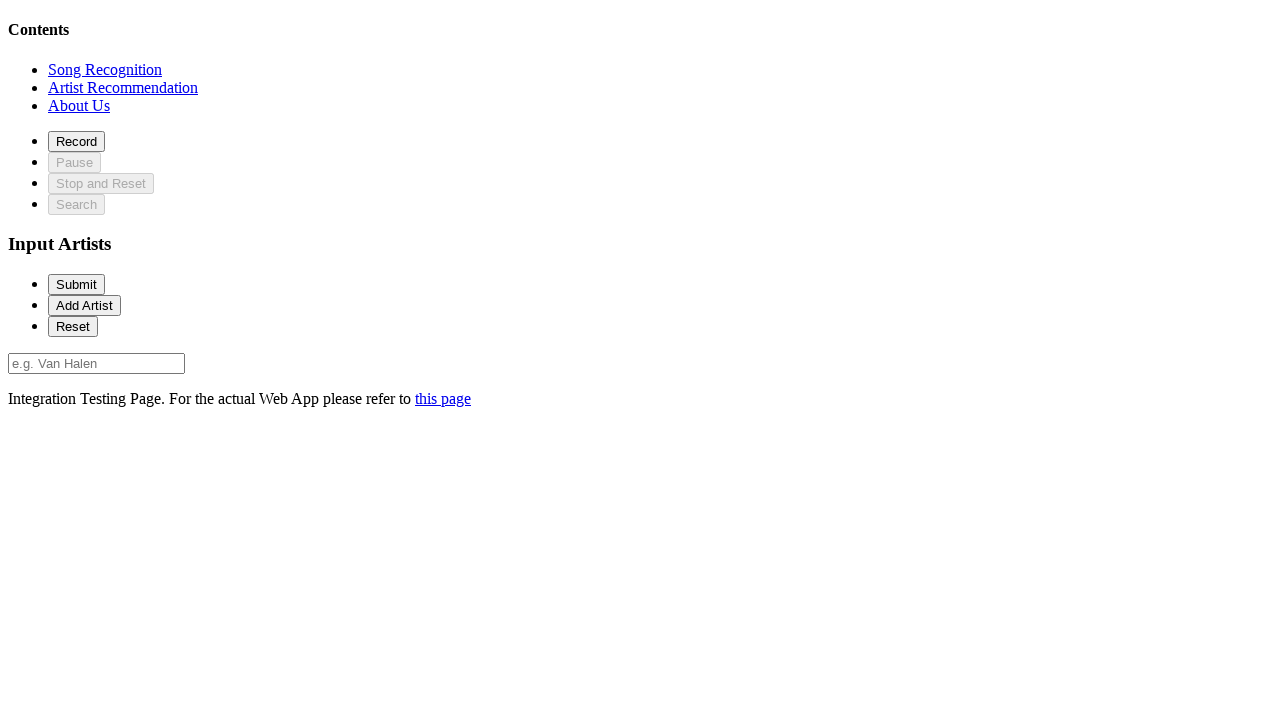

Clicked on artist recommendation section at (123, 87) on xpath=//*[@id='recommendationSection']
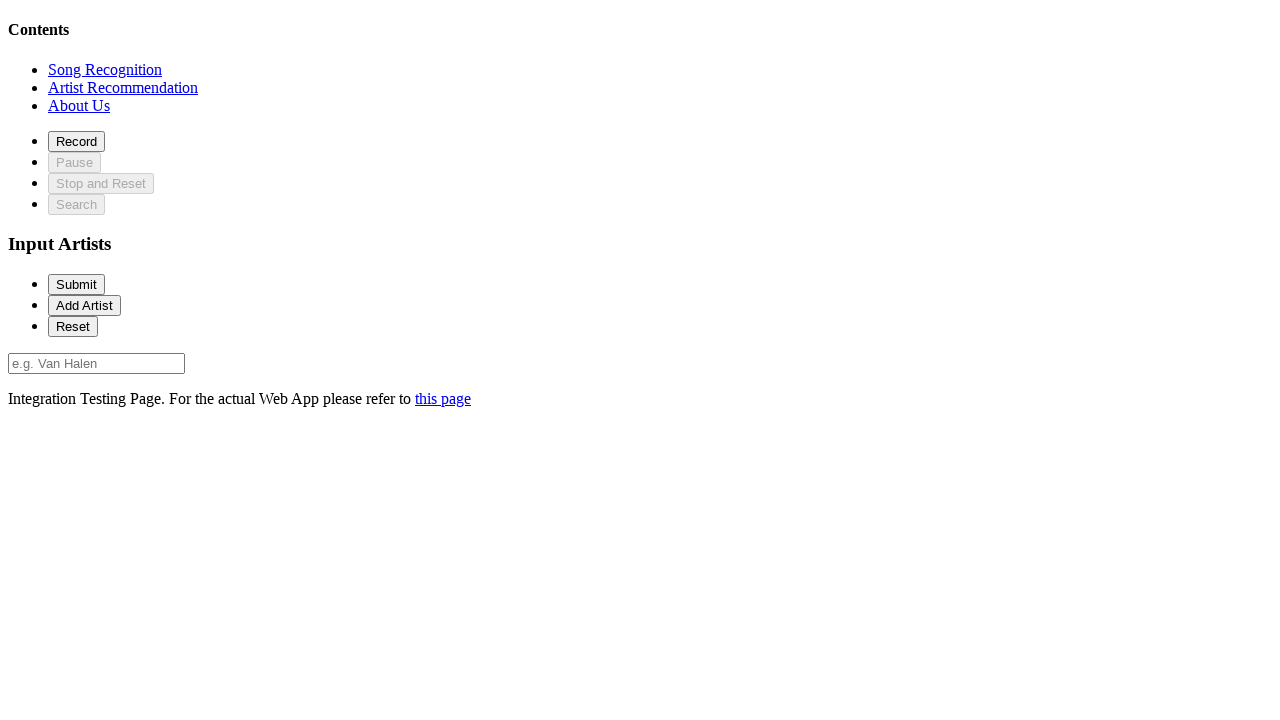

Artist input field loaded and became visible
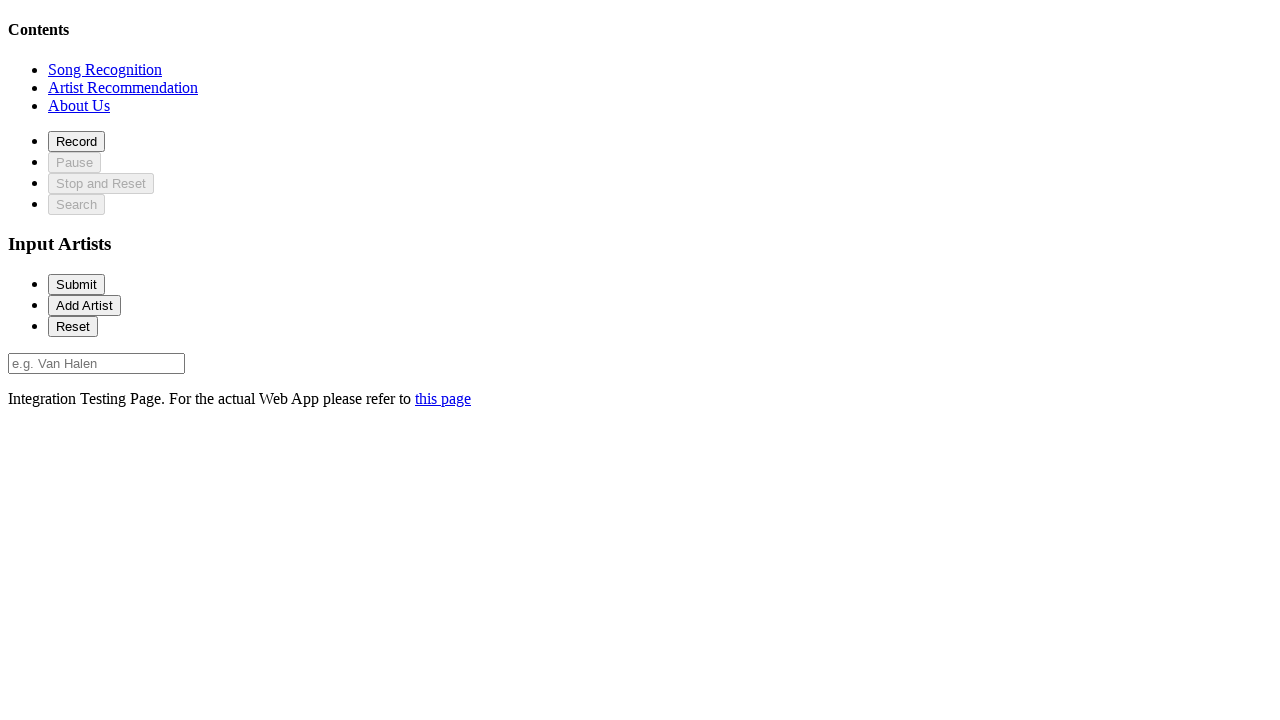

Entered 'Van Halen' into artist input field on //*[@id='artist-0']
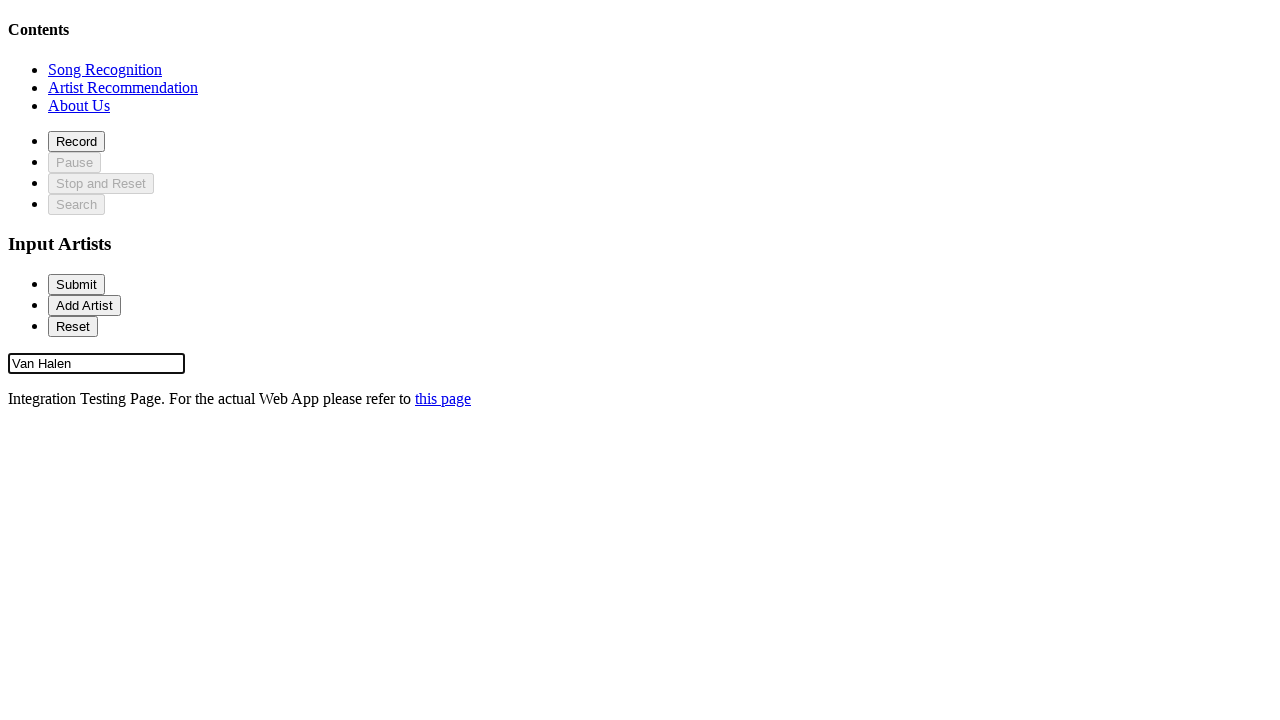

Clicked reset button to clear artist input at (73, 326) on xpath=//*[@id='reset']
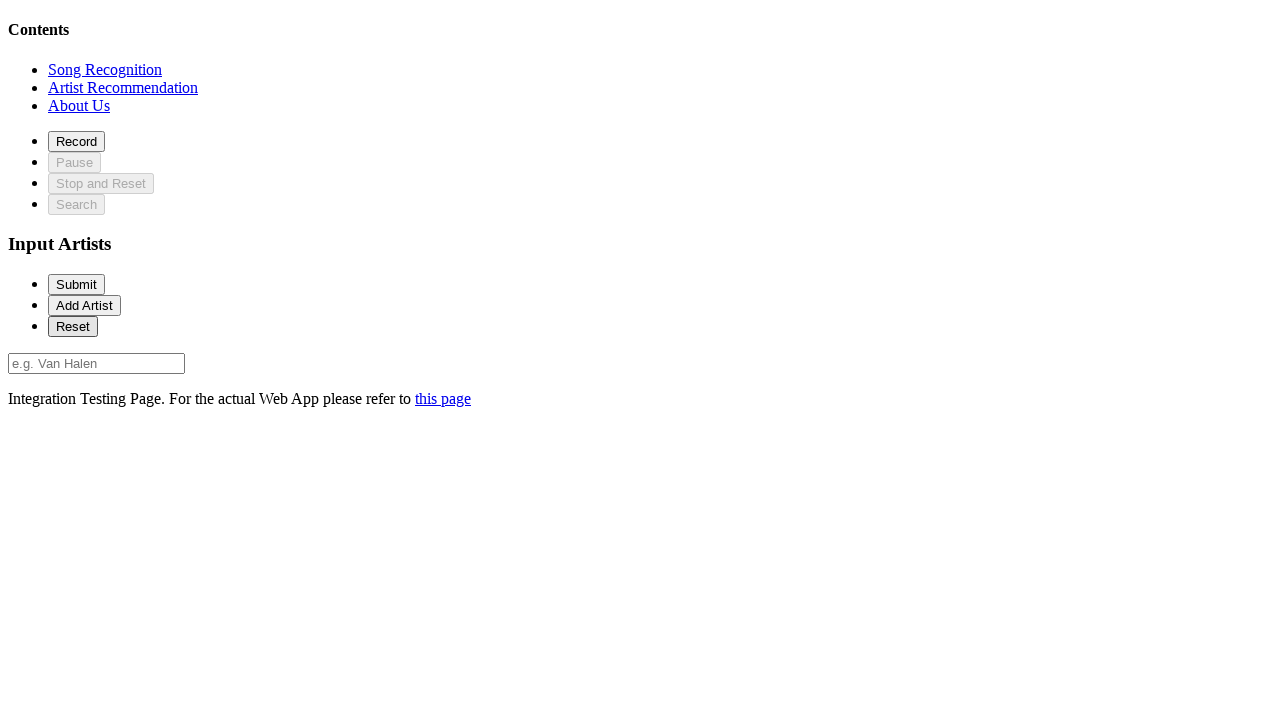

Verified artist input field is present after reset
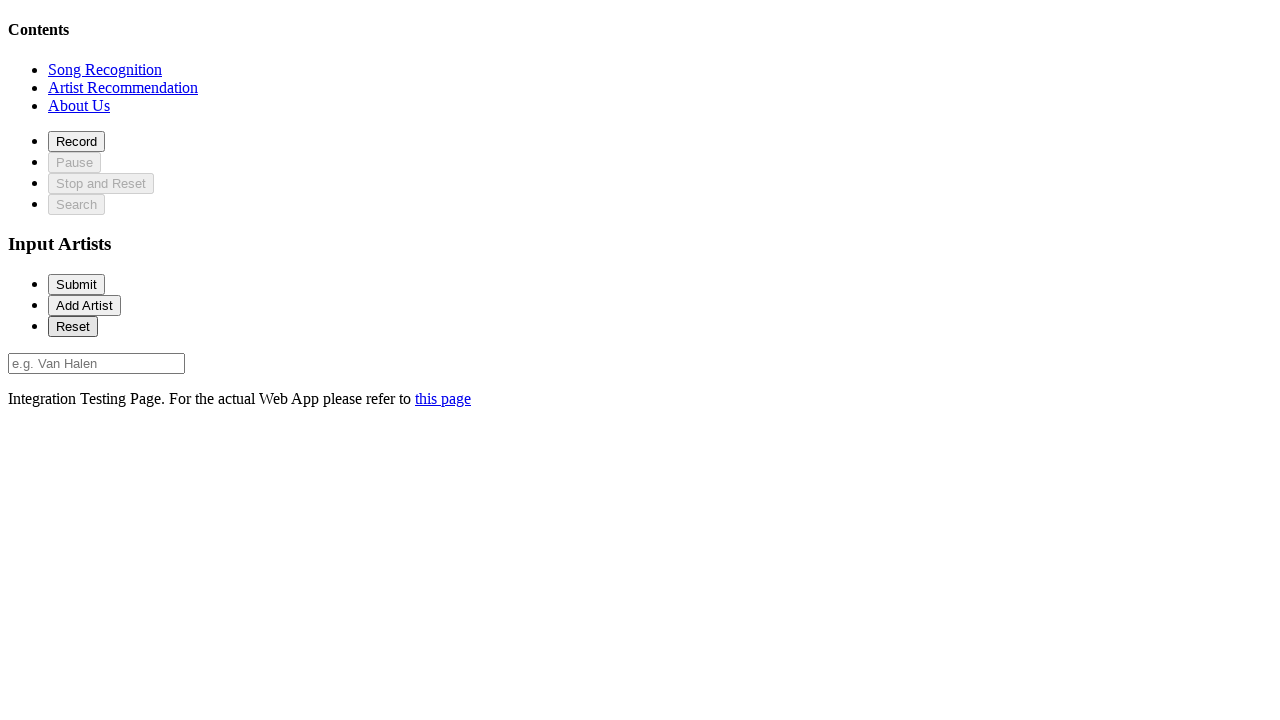

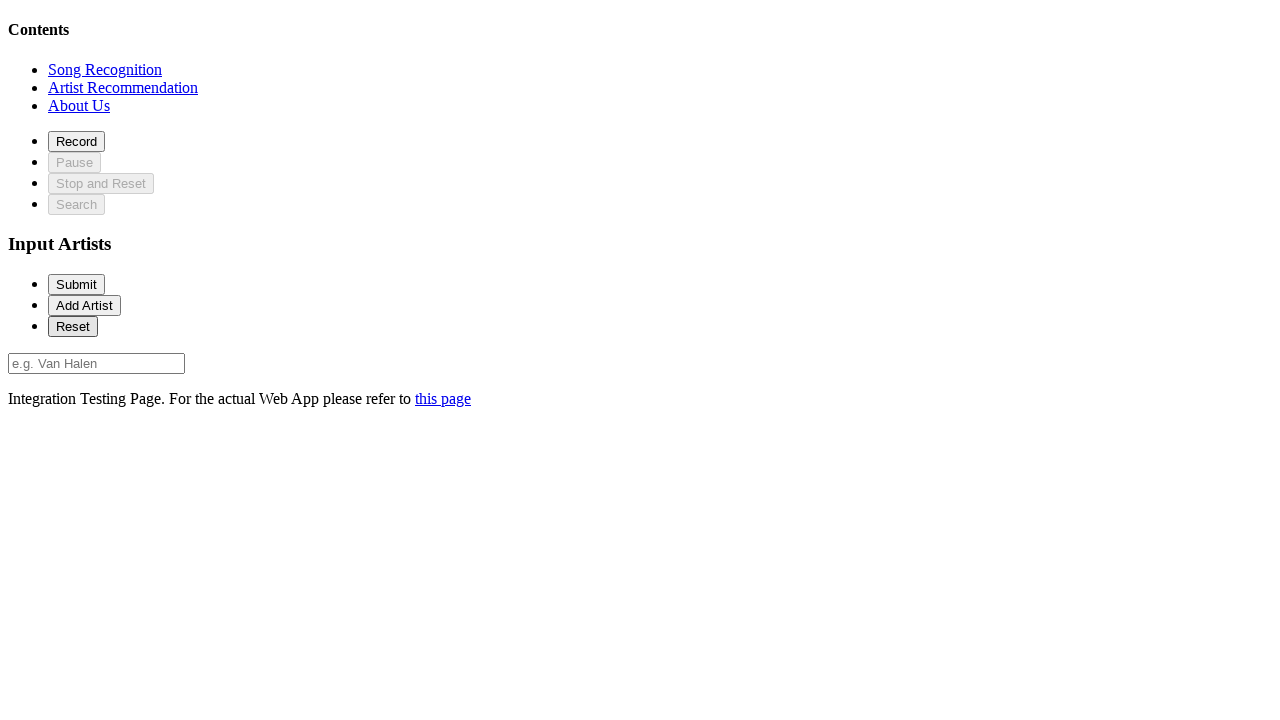